Tests JavaScript alert dialog by clicking a button to trigger an alert, verifying the alert text, and accepting it (variation of testAlert).

Starting URL: https://bonigarcia.dev/selenium-webdriver-java/dialog-boxes.html

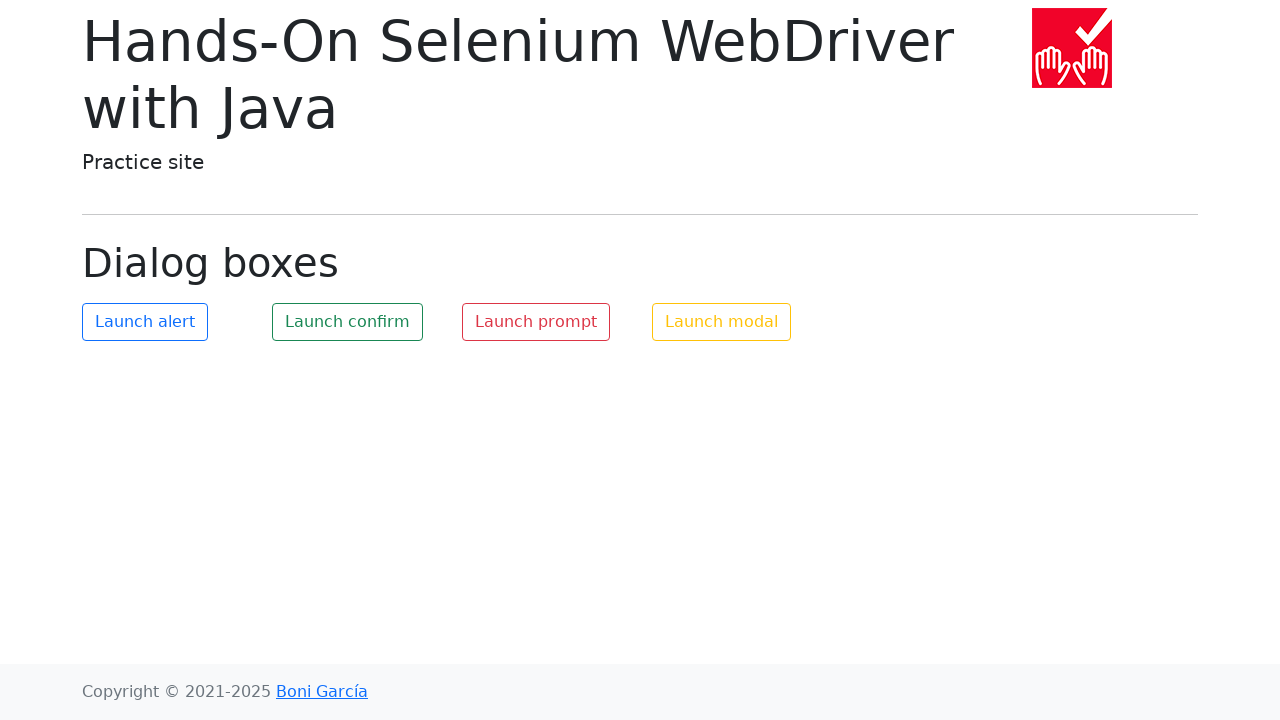

Accepted the alert dialog
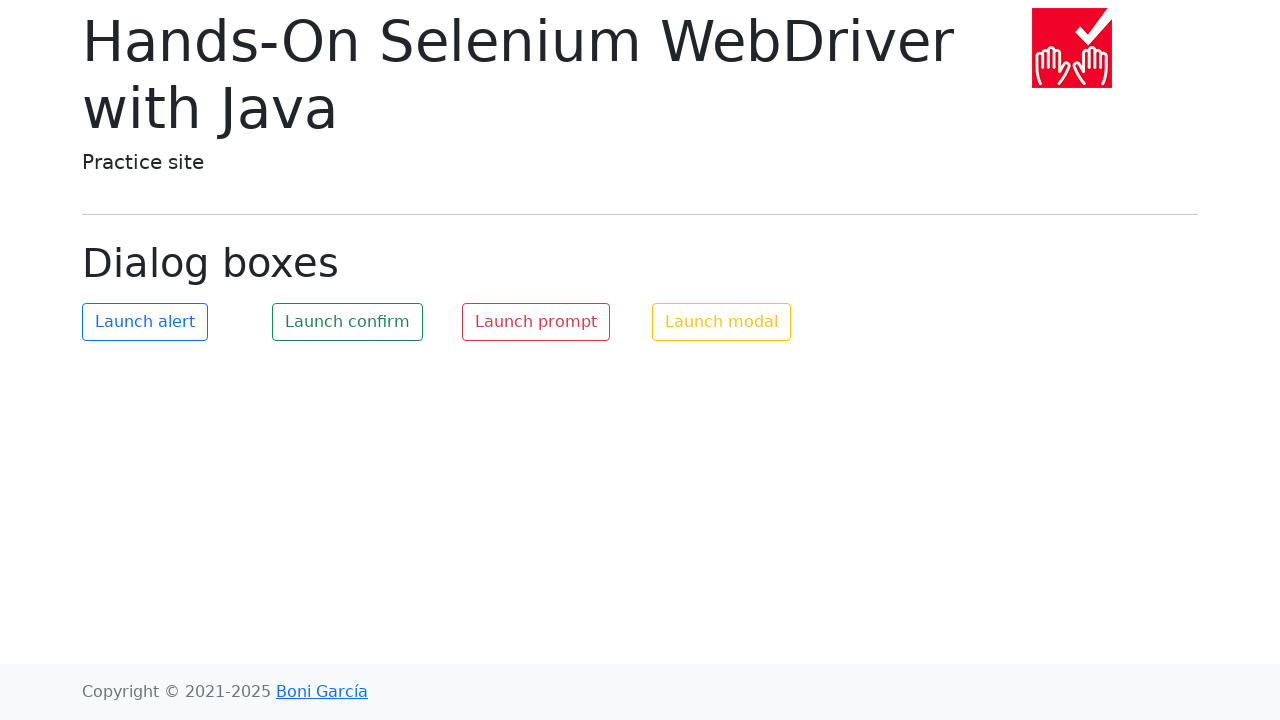

Clicked button to trigger alert dialog at (145, 322) on #my-alert
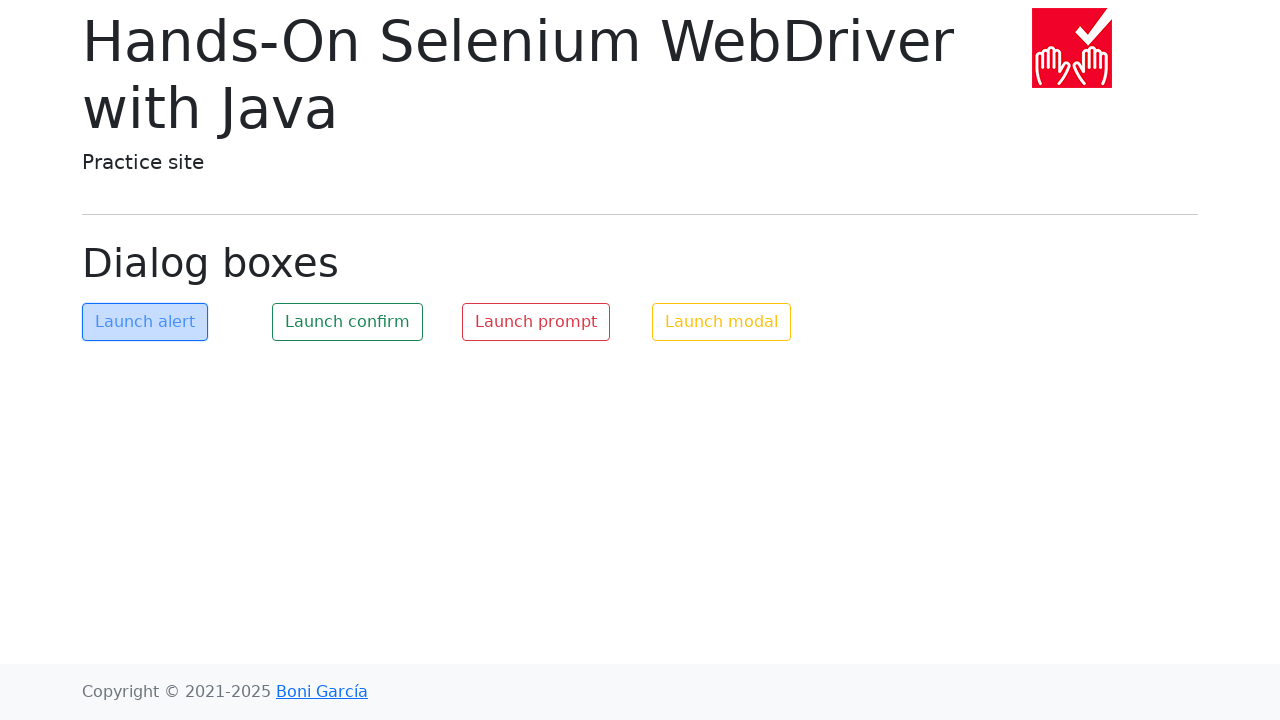

Waited for dialog to be processed
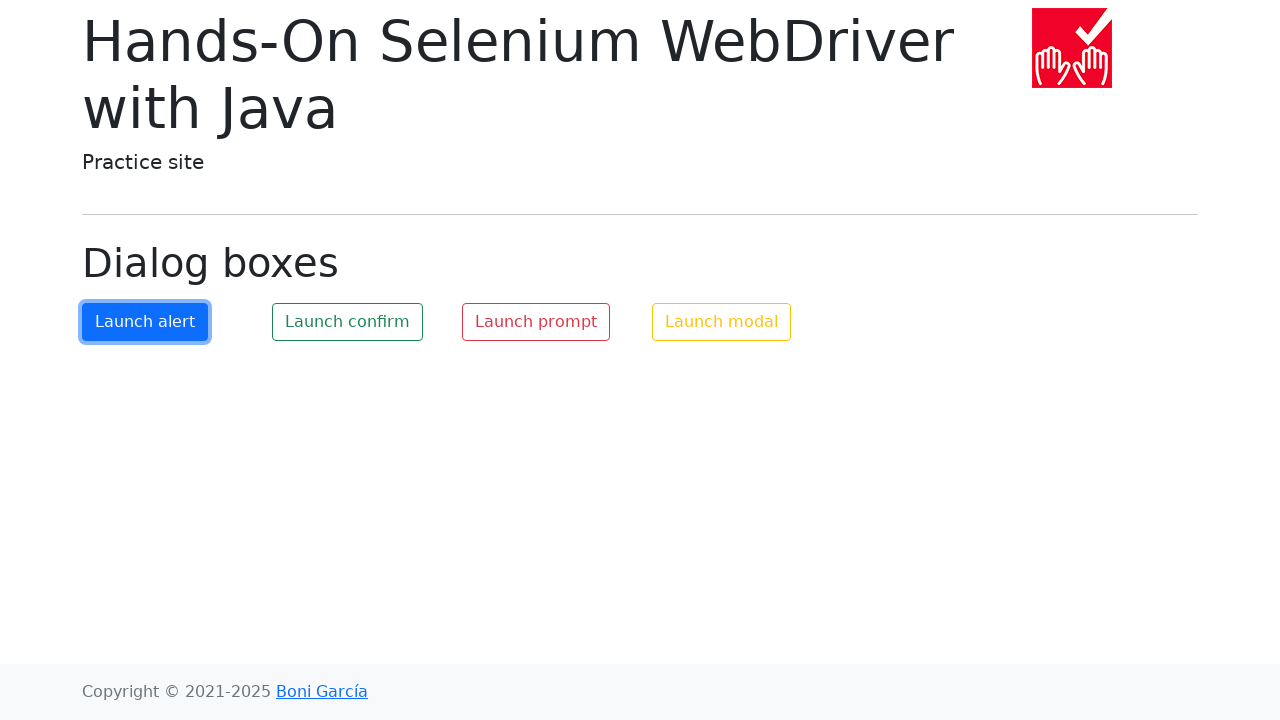

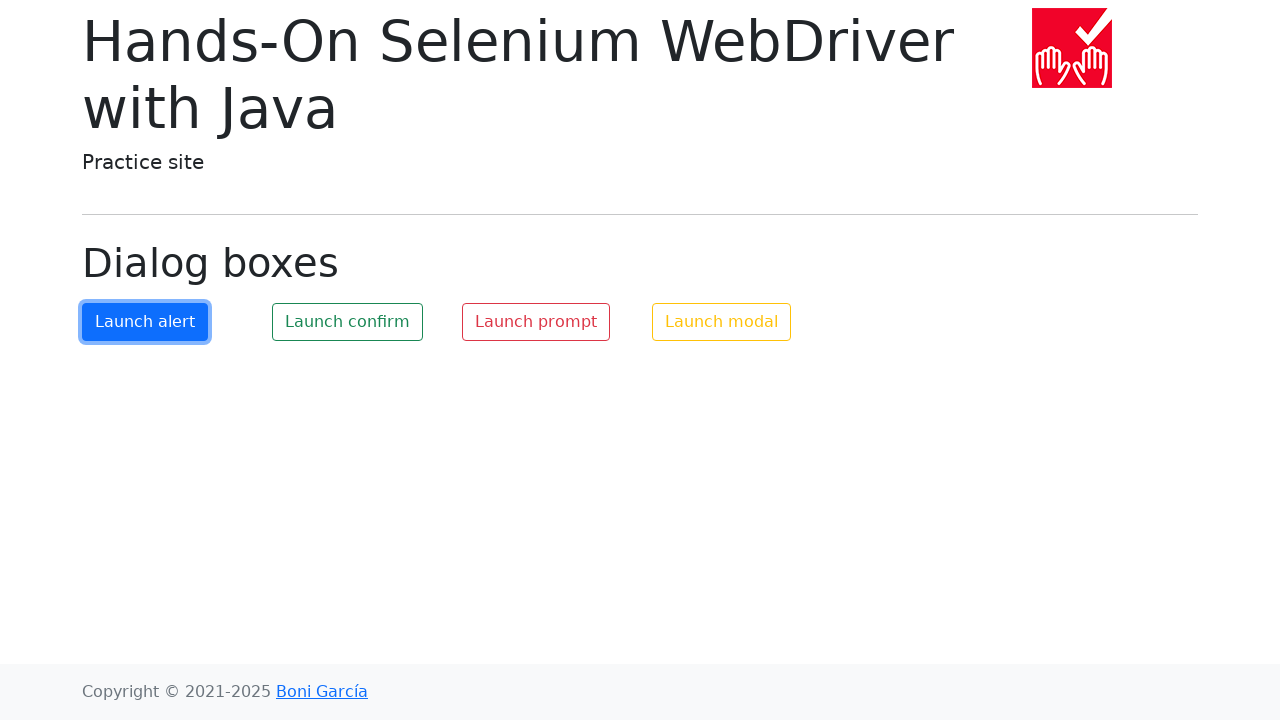